Waits for page to load with a fixed delay and then completes - tests basic page loading with sleep wait

Starting URL: https://kristinek.github.io/site/examples/sync

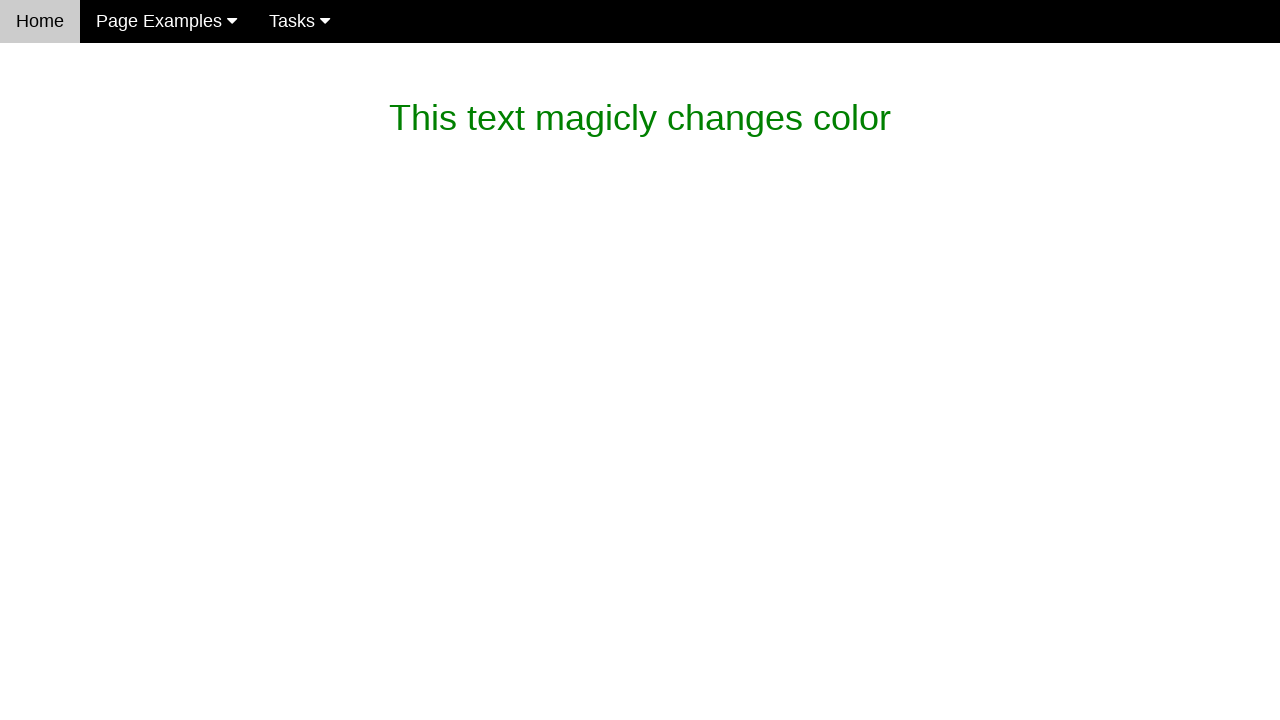

Navigated to https://kristinek.github.io/site/examples/sync
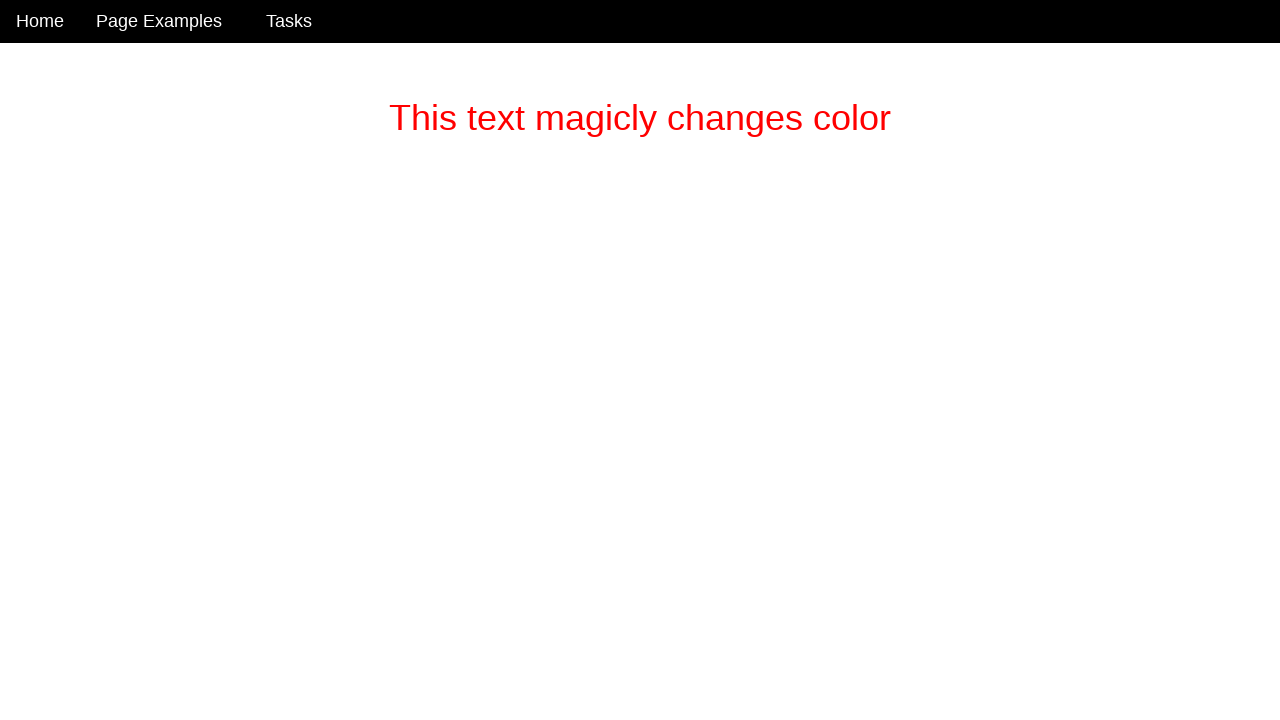

Waited 15 seconds for page to fully load with fixed delay
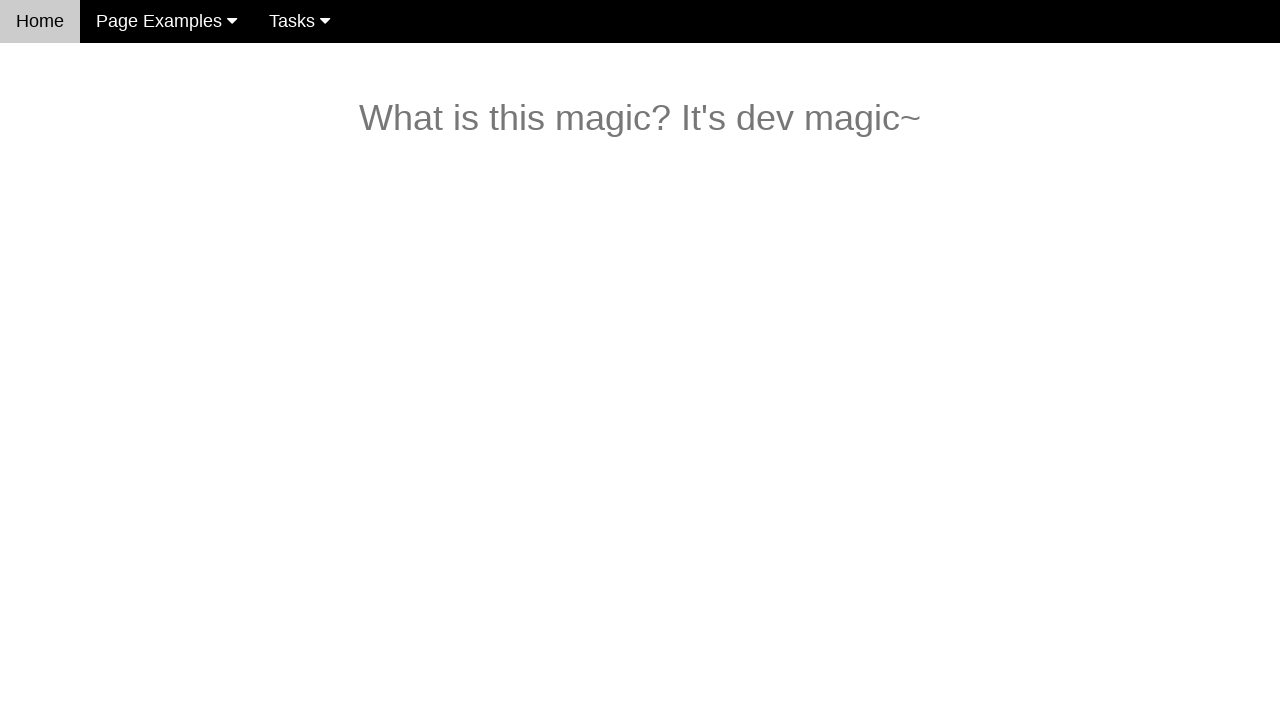

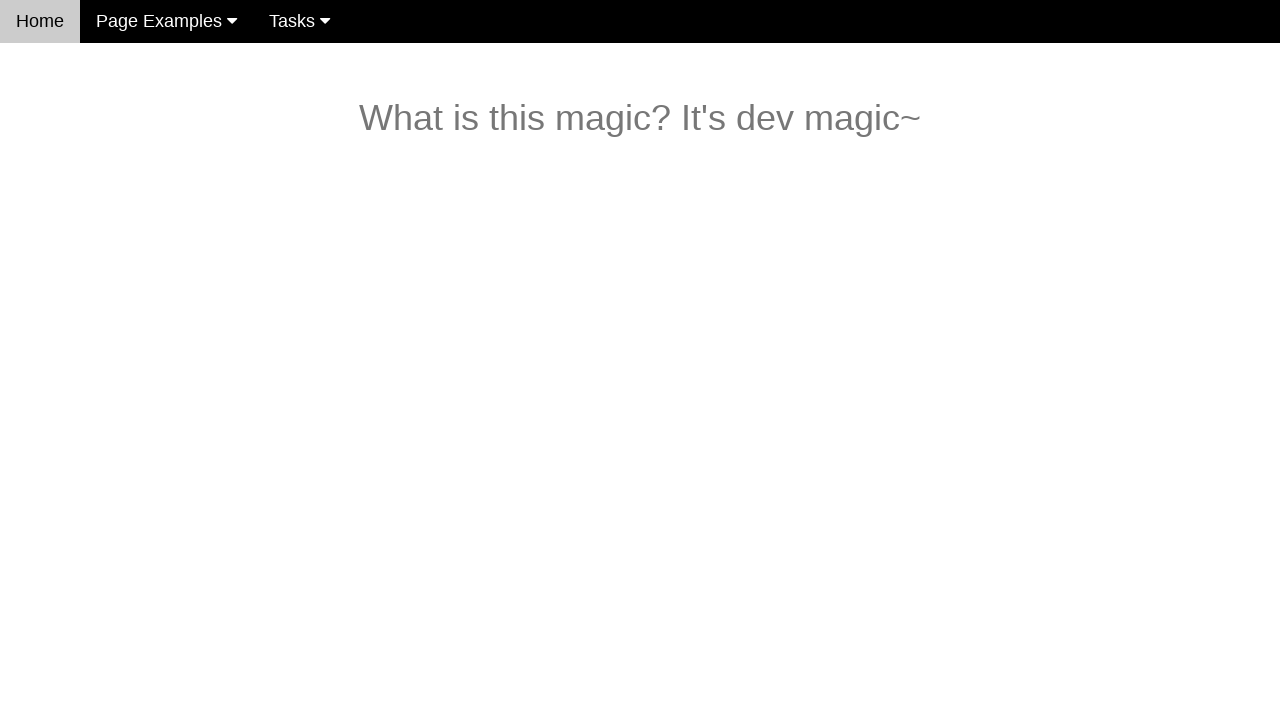